Tests various web element interactions including retrieving text, checking radio button and checkbox states, toggling visibility, and filling an input field

Starting URL: https://syntaxprojects.com/selenium_commands_selector-homework.php

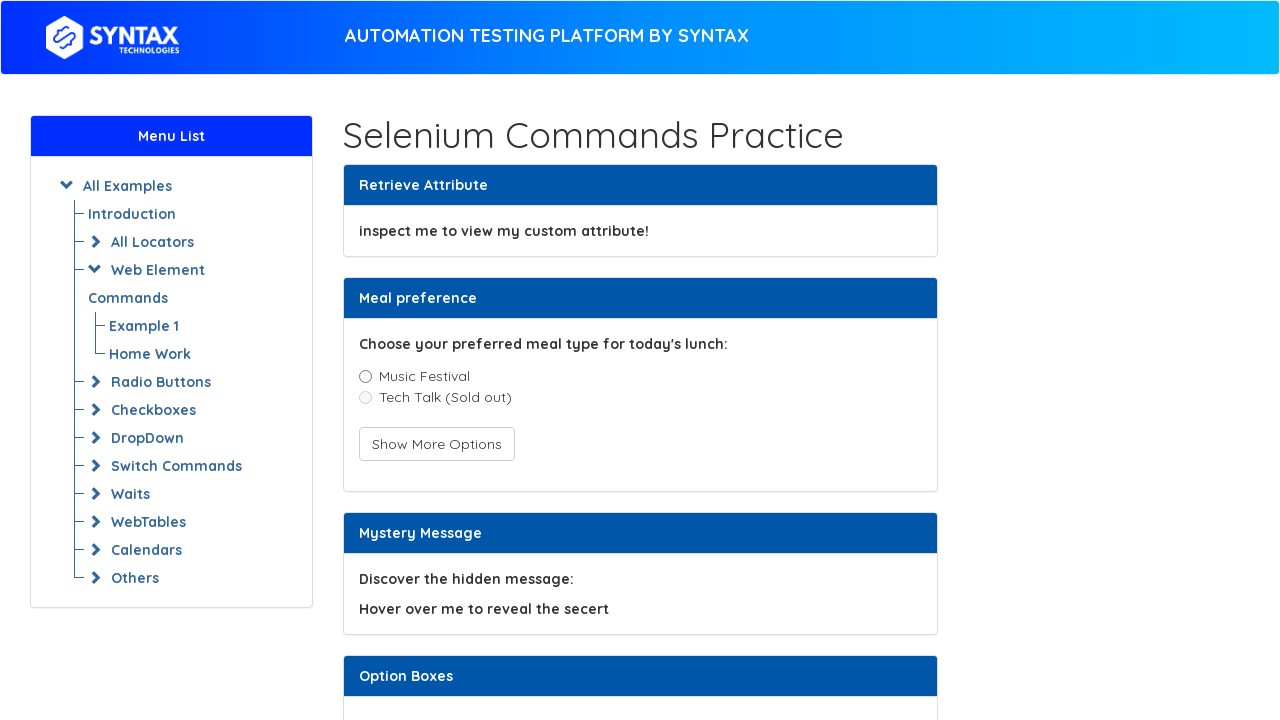

Retrieved text content from text element
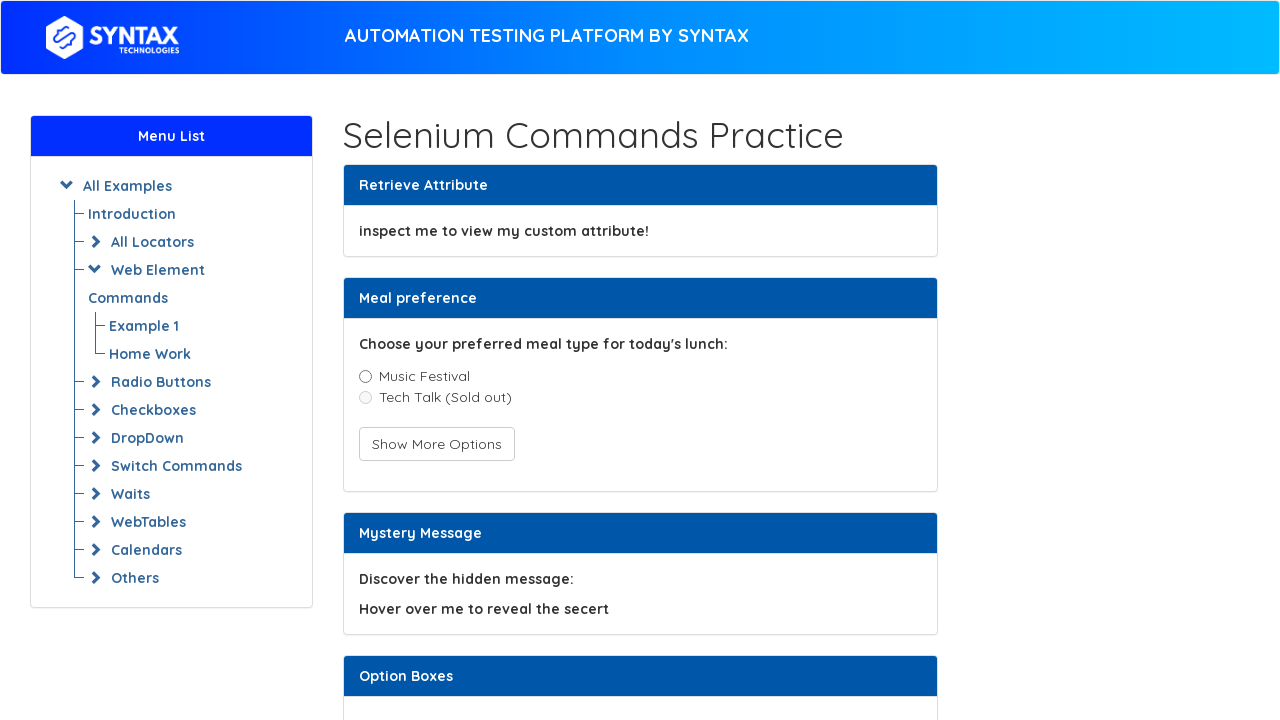

Checked if radio button 1 (music_festival) is enabled
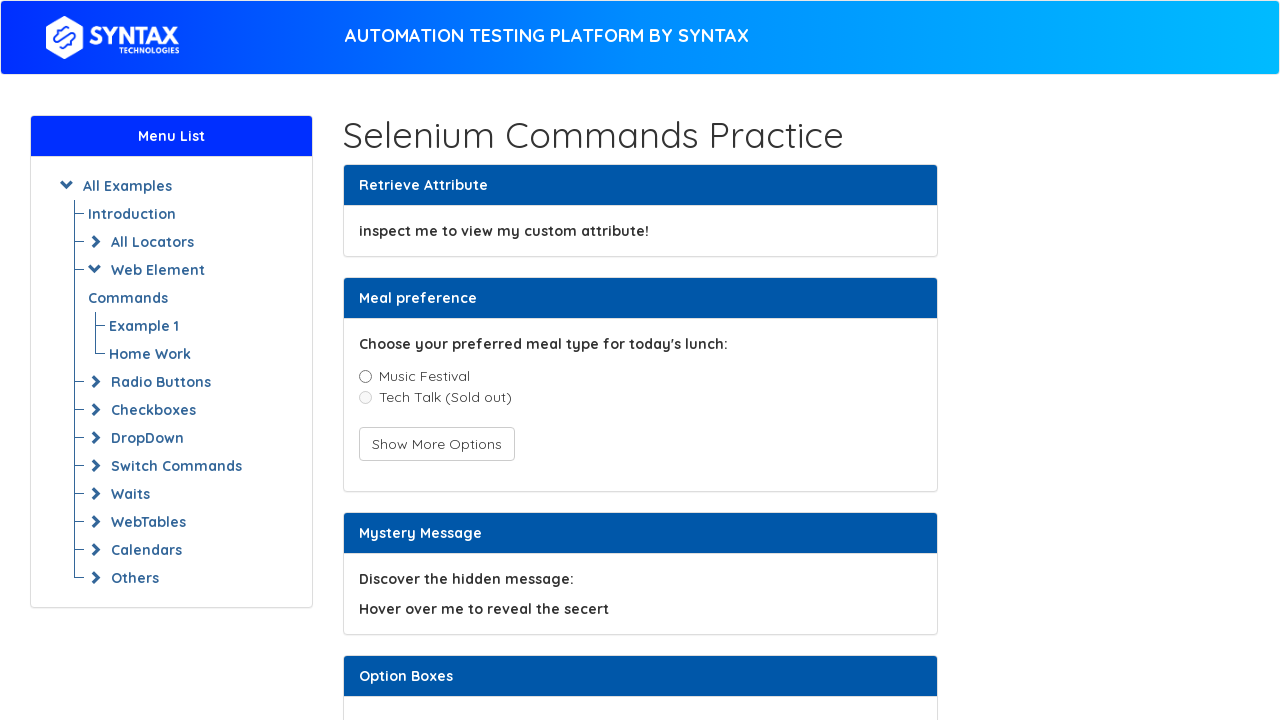

Checked if radio button 2 (tech_talk) is enabled
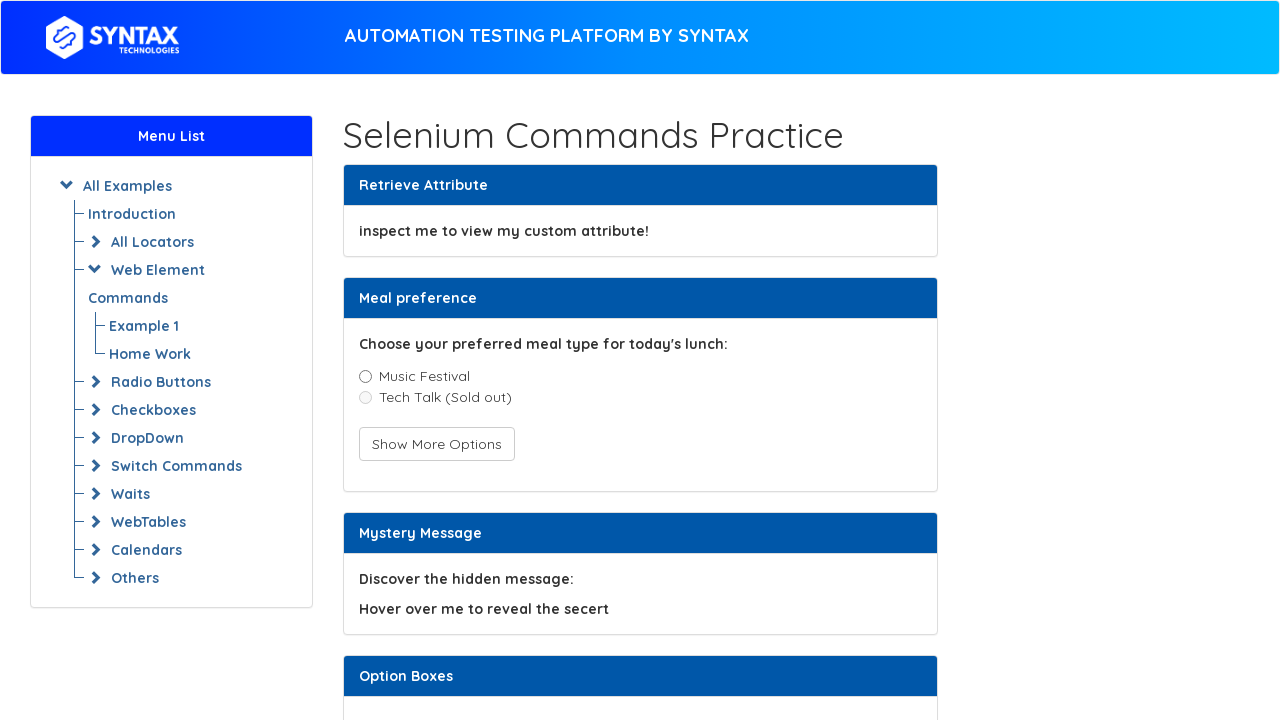

Checked if radio button 3 is visible
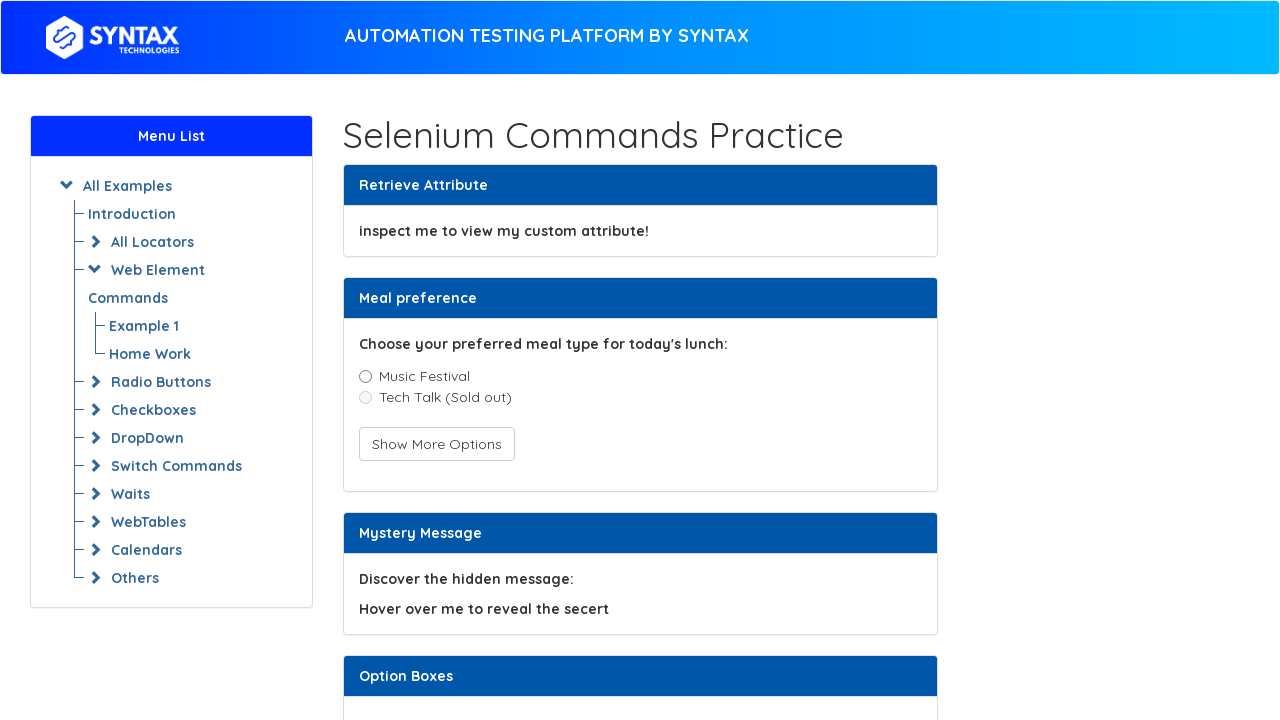

Clicked toggle button to show/hide radio button 3 at (436, 444) on button[onclick='toggleHiddenRadio(event)']
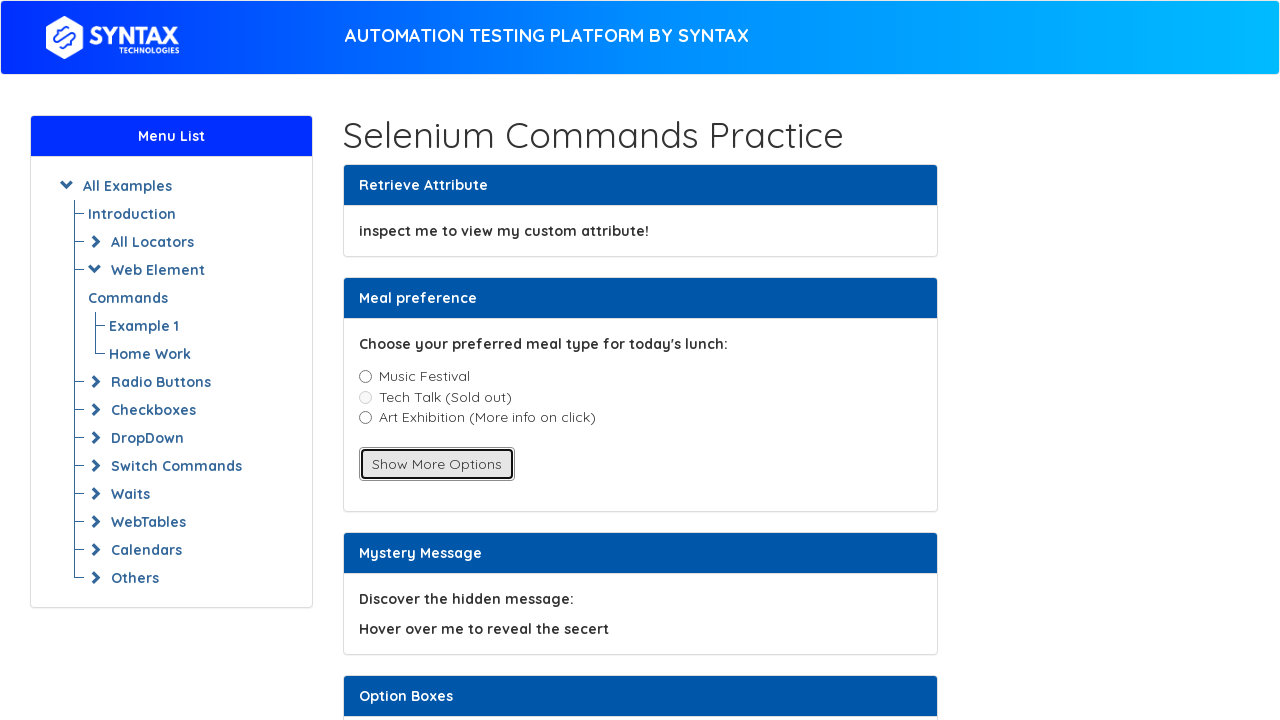

Verified radio button 3 visibility after toggle
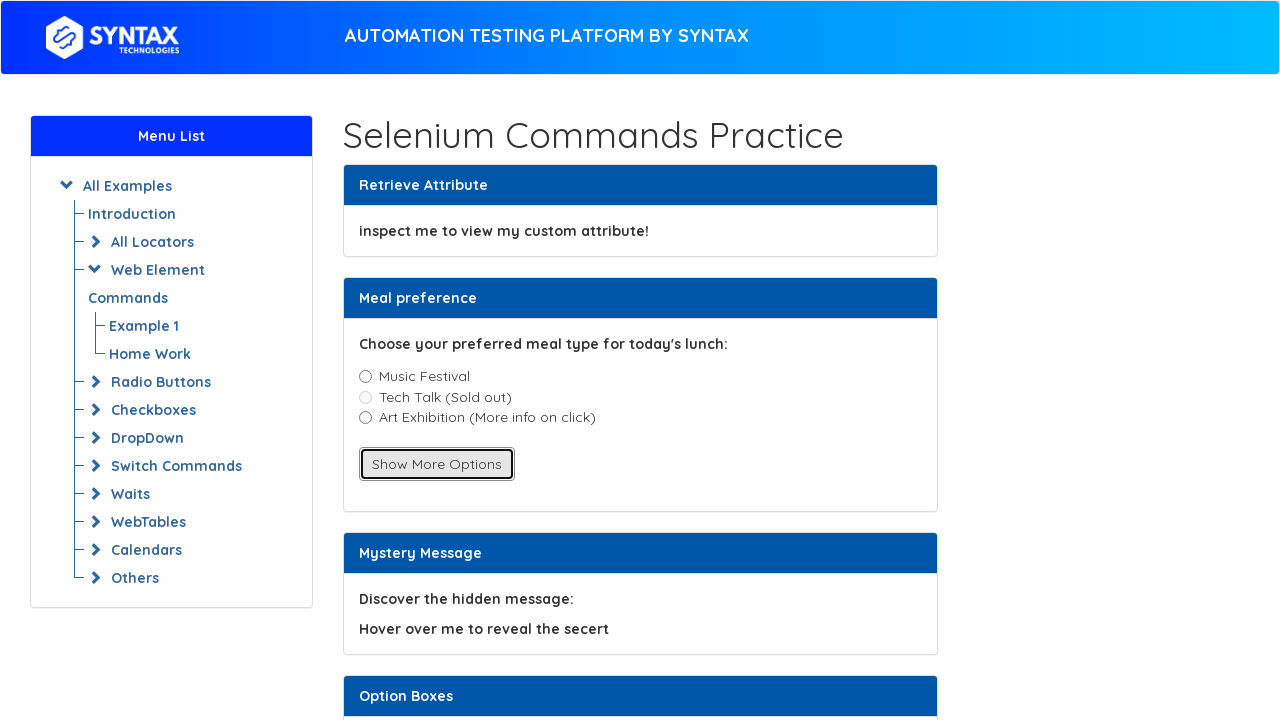

Retrieved data-text attribute from hidden message element
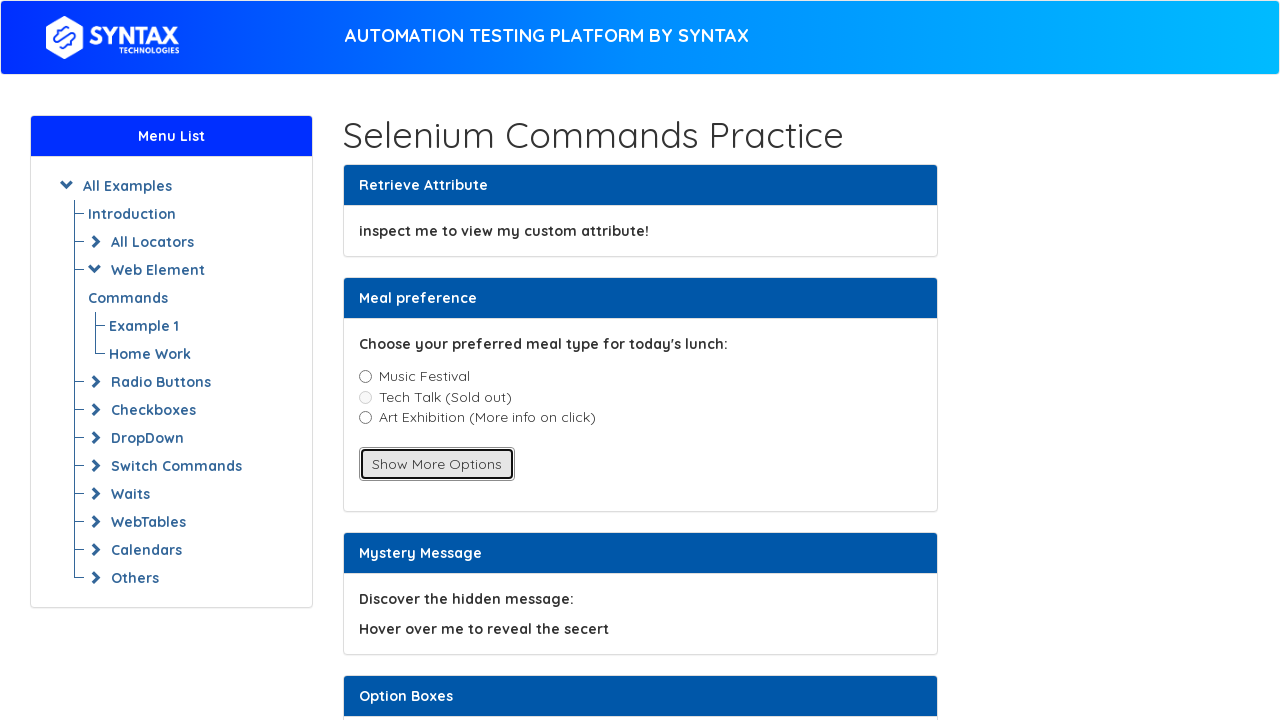

Displayed the retrieved attribute value
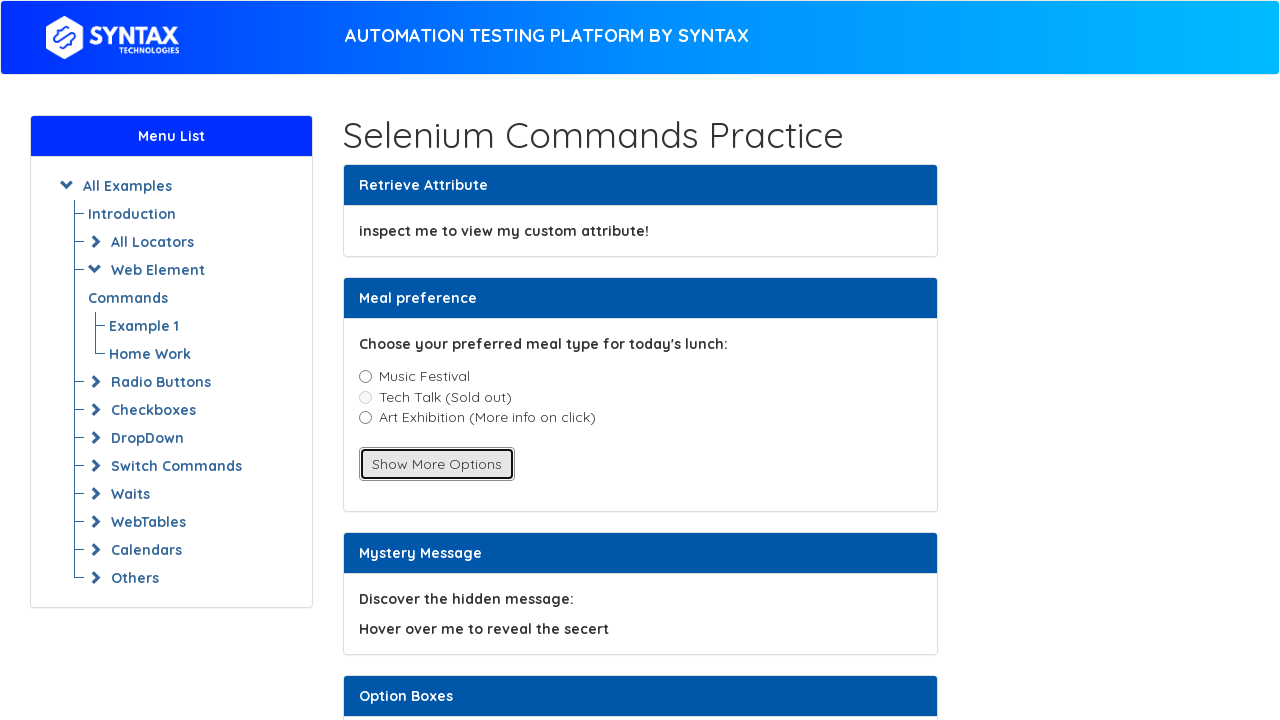

Checked if checkbox 1 (CheckboxFirst) is enabled
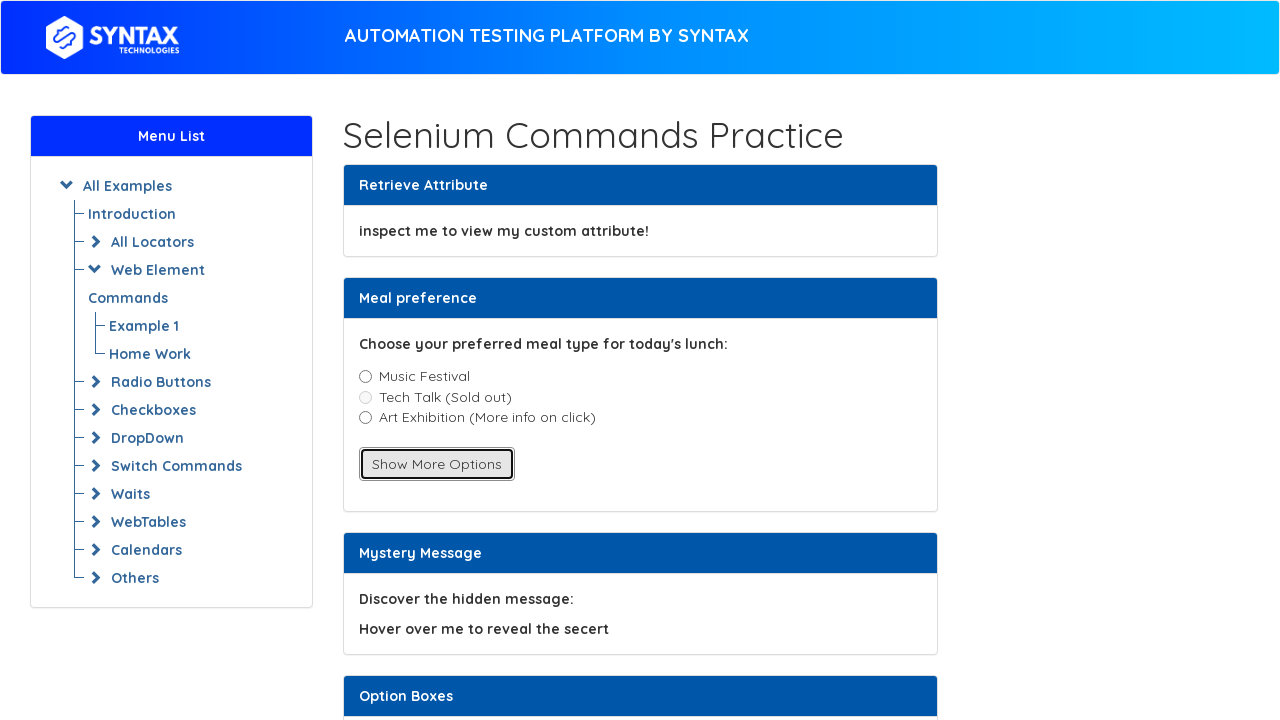

Clicked checkbox 1 to toggle its state at (365, 361) on input[name='CheckboxFirst']
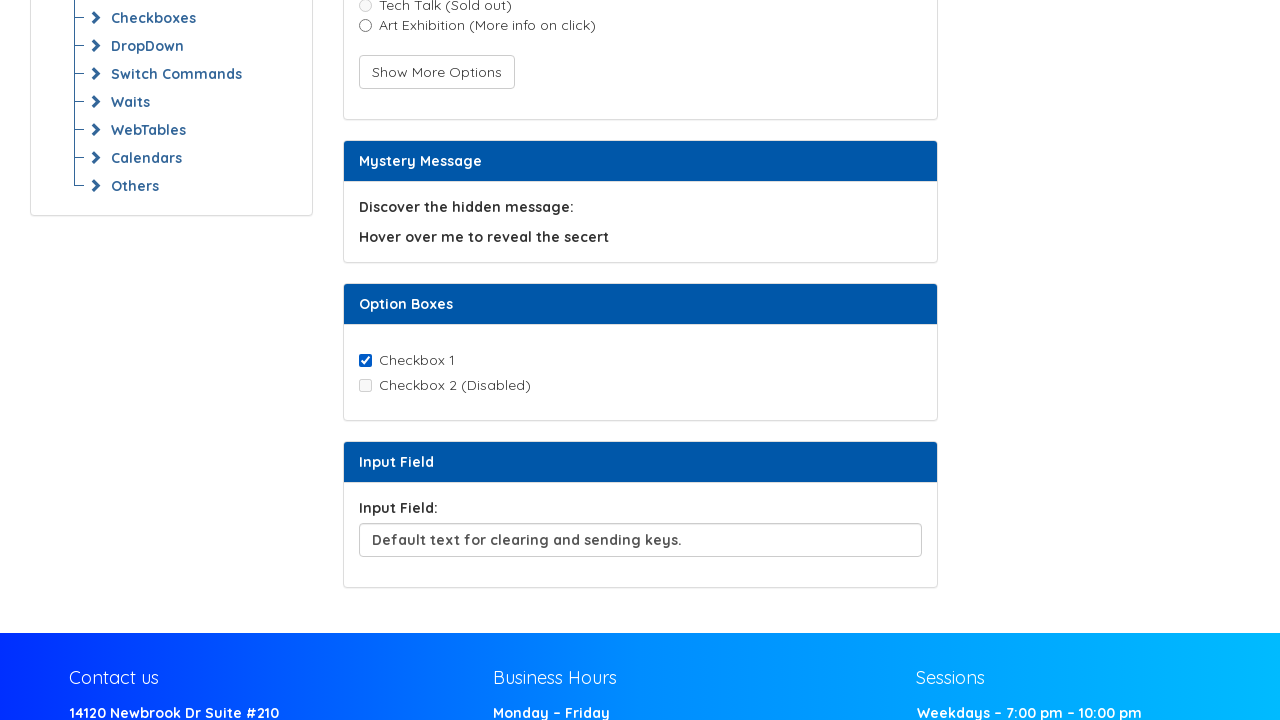

Checked if checkbox 2 (disabledCheckbox) is enabled
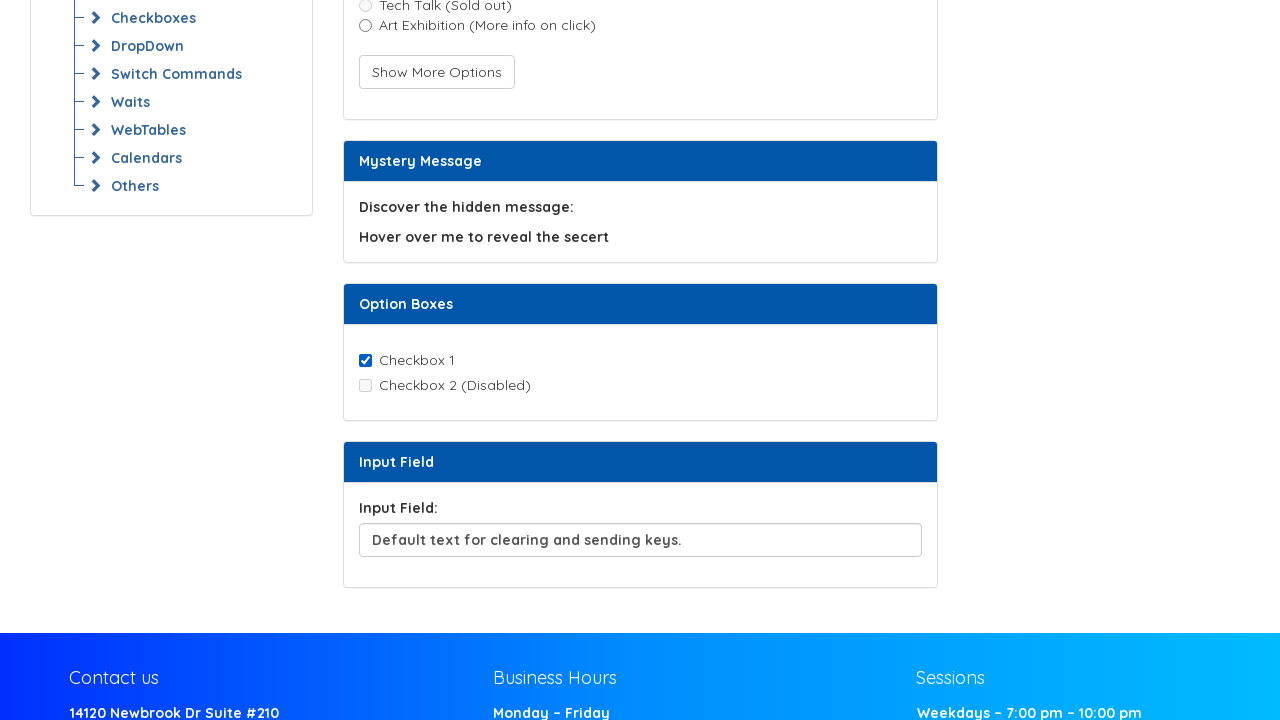

Cleared the input field on input#inputField
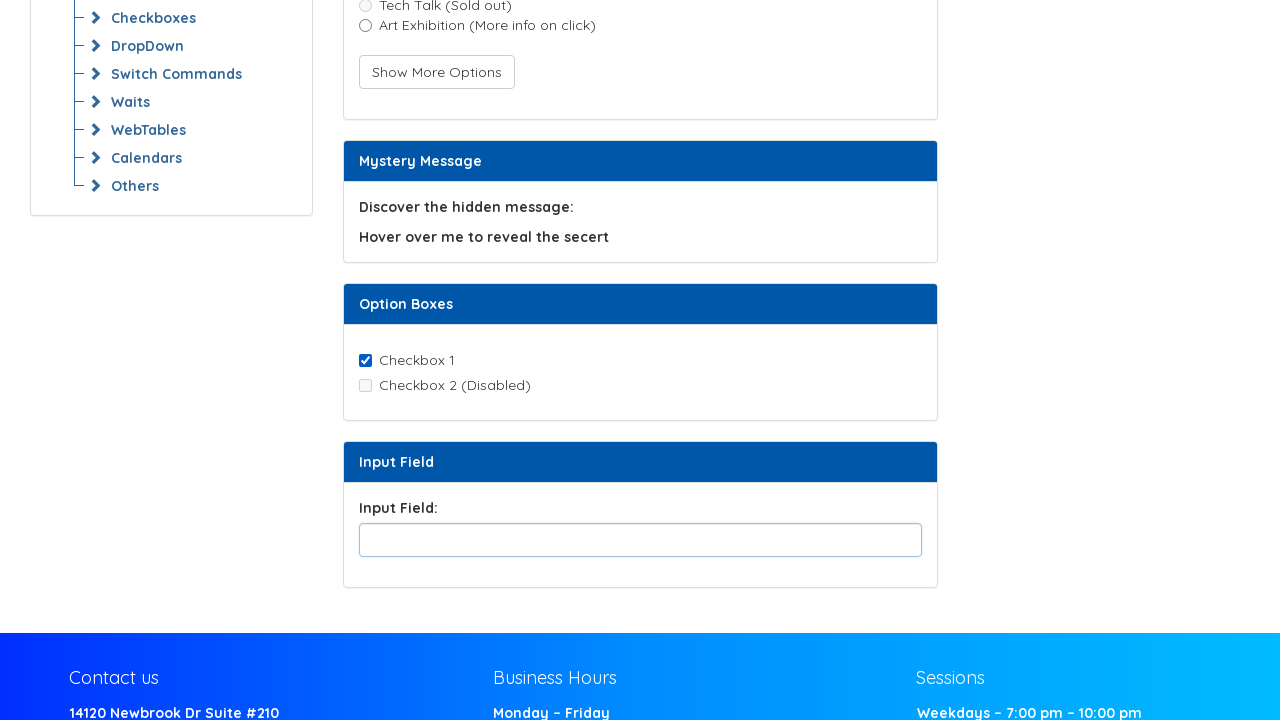

Filled input field with custom text on input#inputField
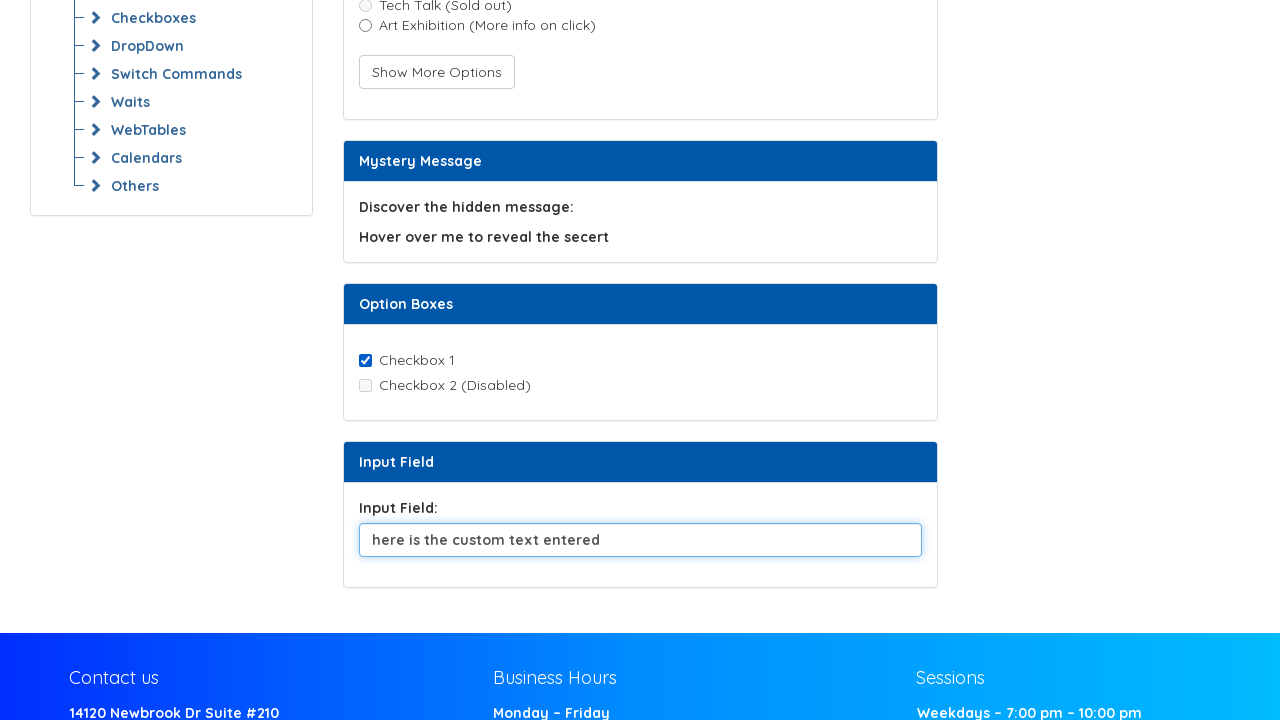

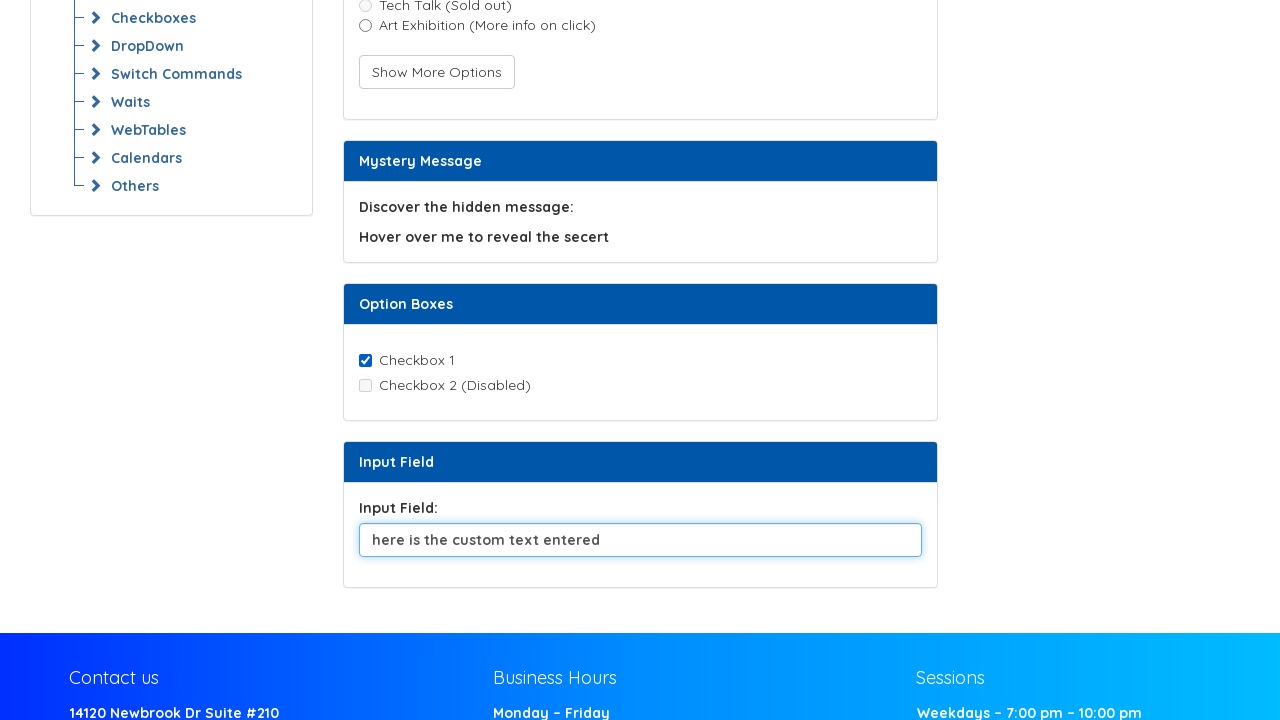